Tests email field validation with various invalid email formats

Starting URL: https://demoqa.com

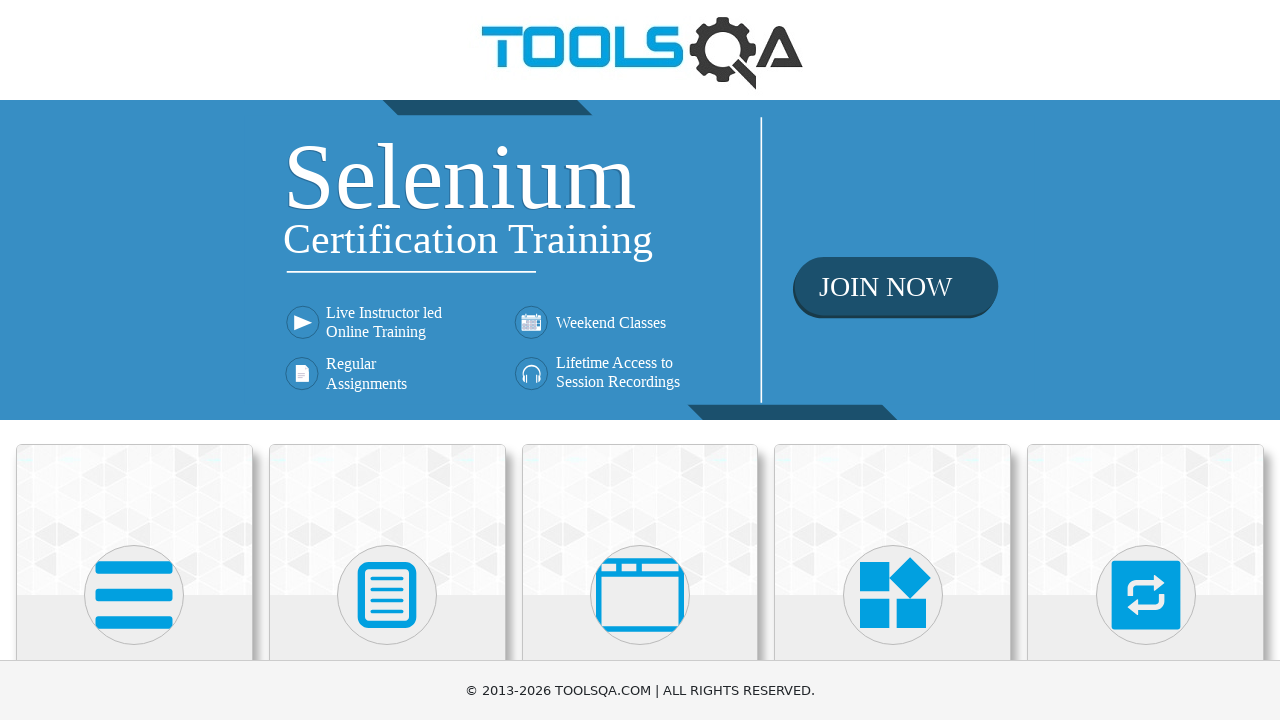

Clicked on Forms card at (387, 520) on div.card:has-text('Forms')
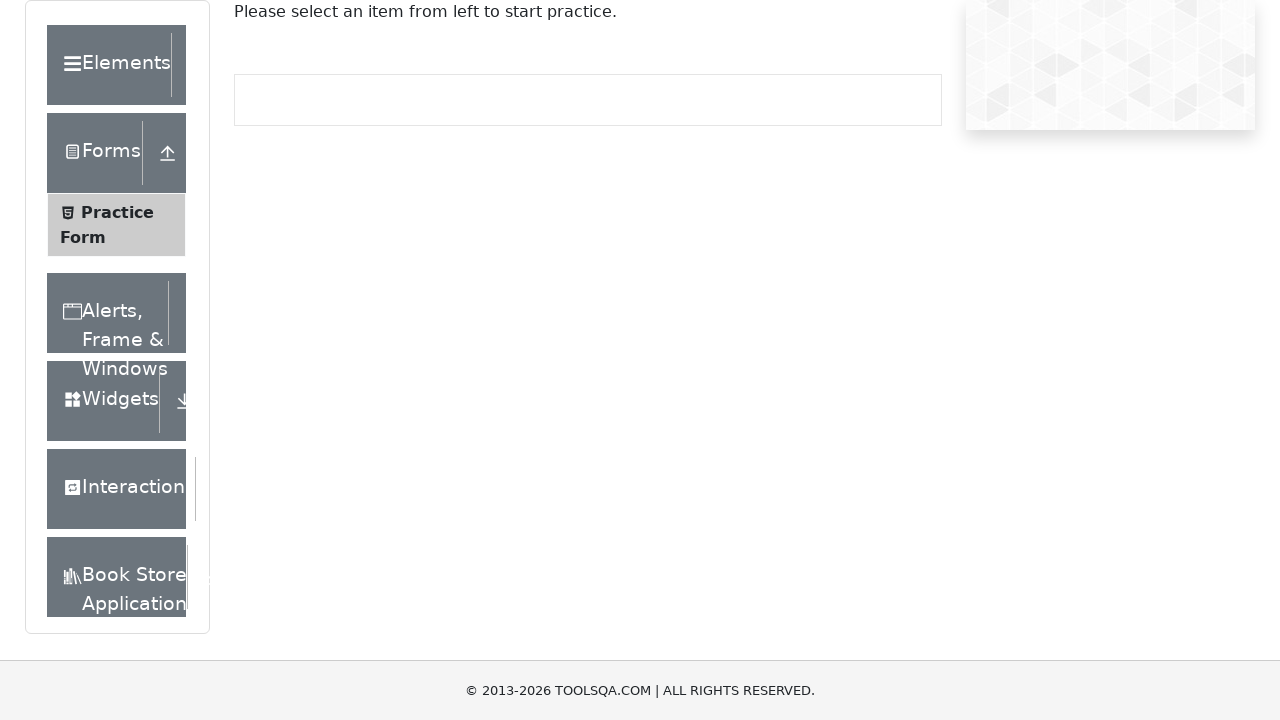

Clicked Practice Form link at (117, 212) on text=Practice Form
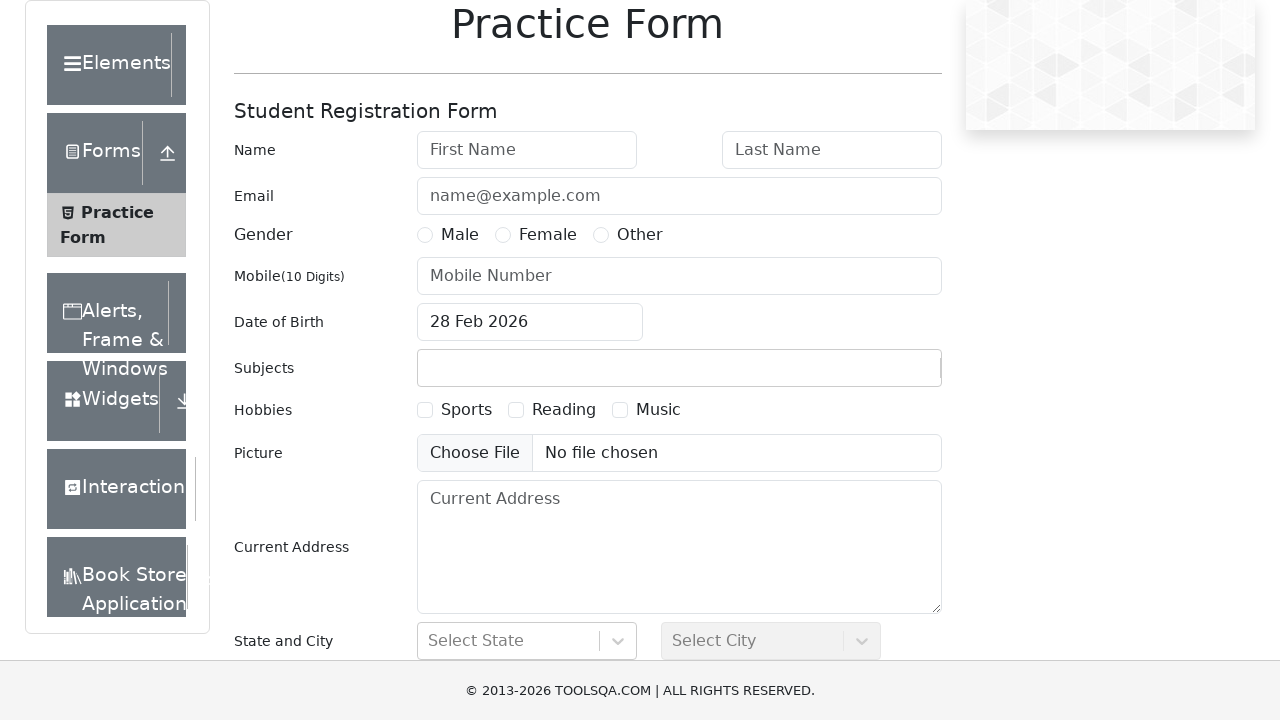

Filled first name field with 'TestData' on #firstName
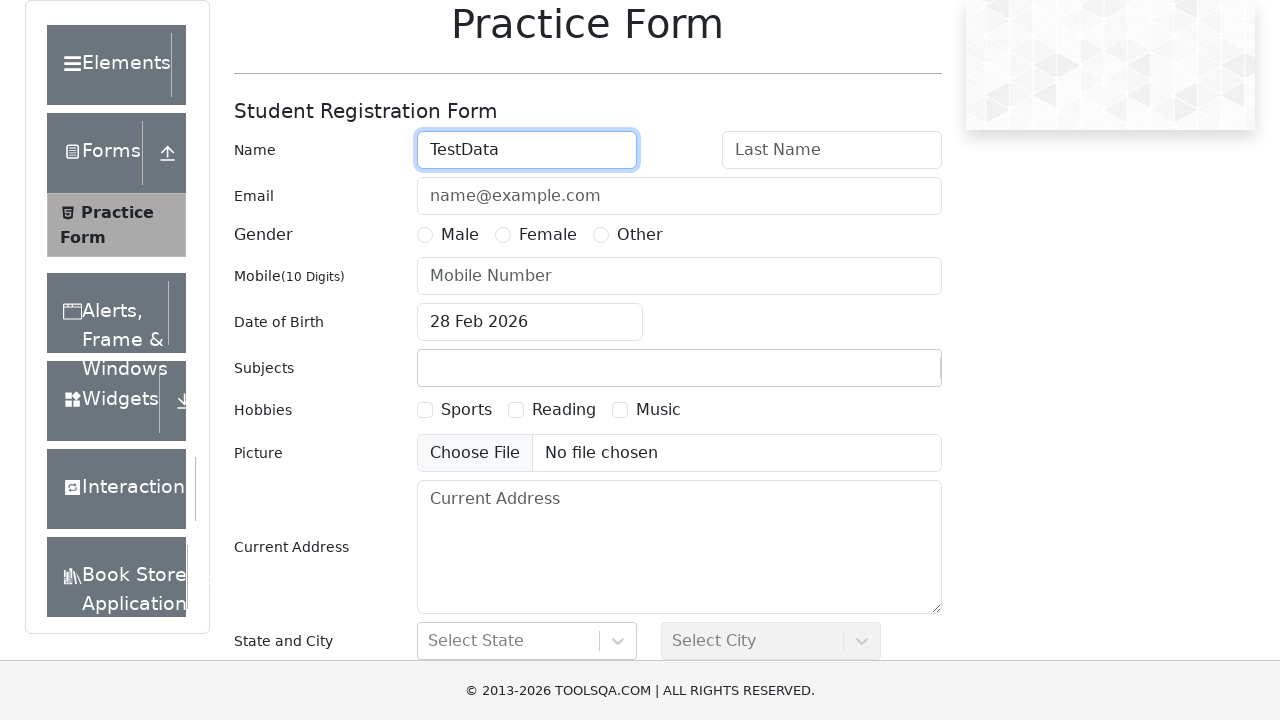

Filled last name field with 'TestData' on #lastName
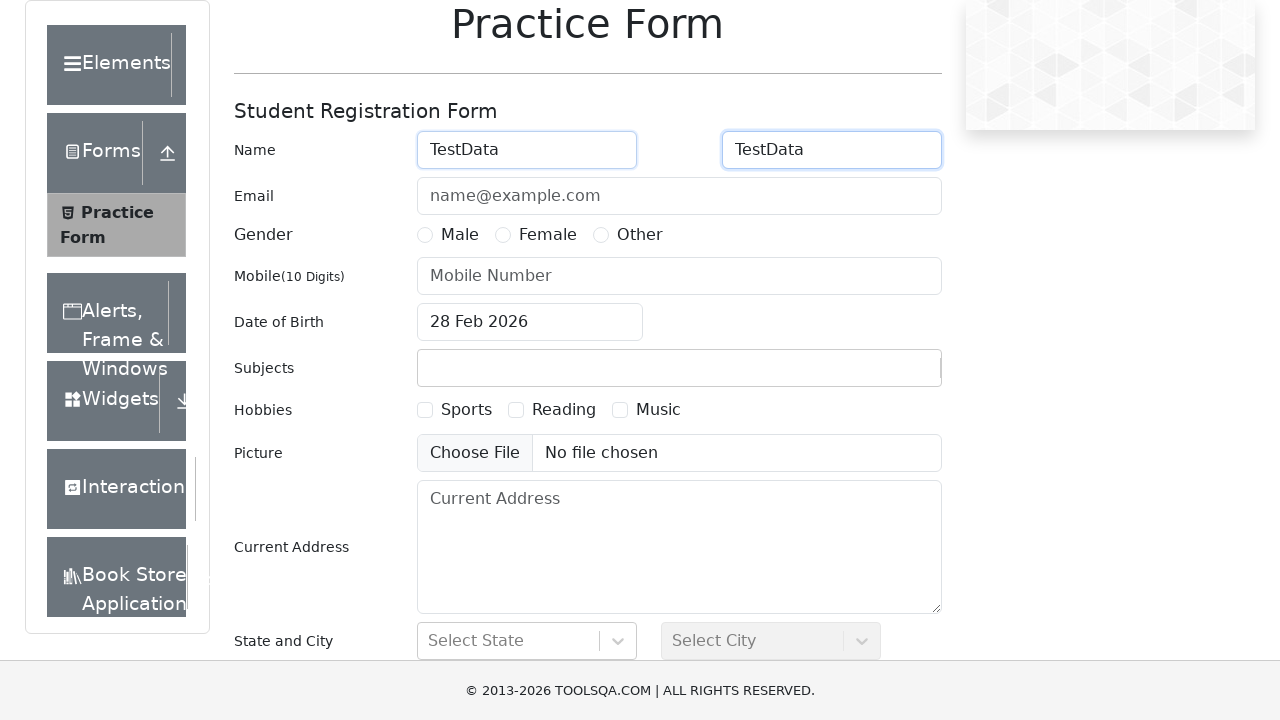

Filled user number field with '1234567890' on #userNumber
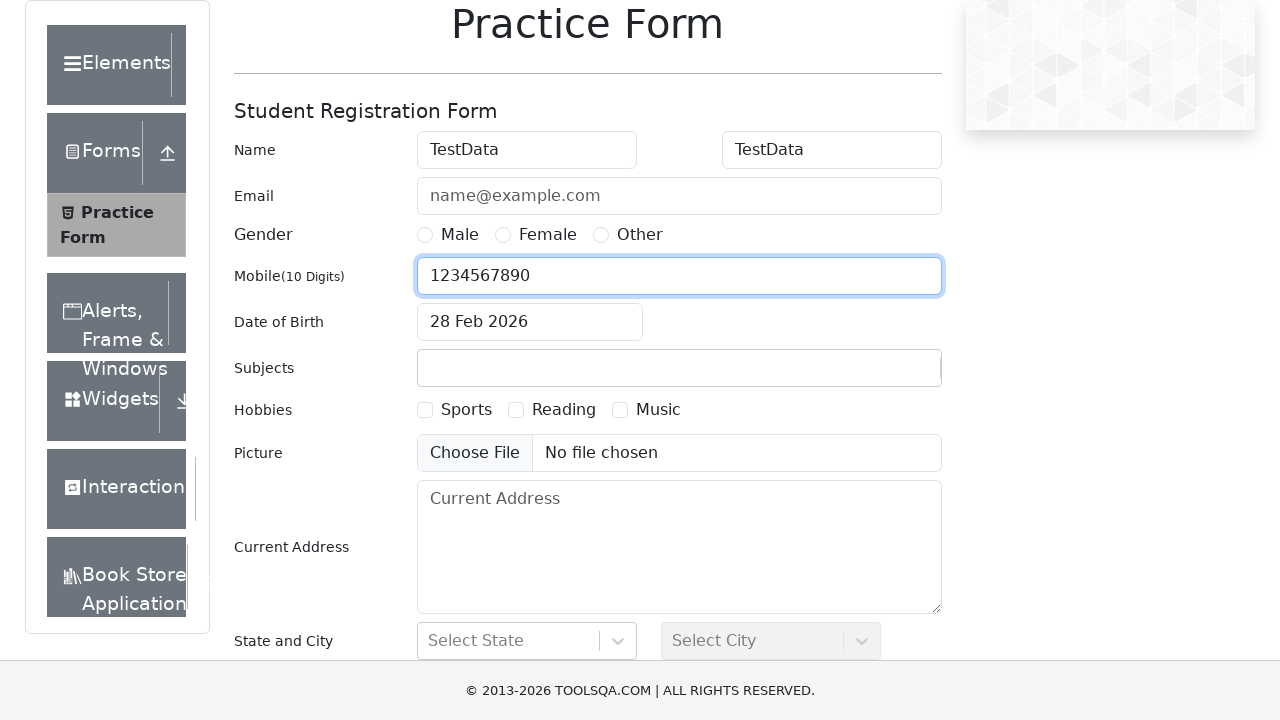

Selected gender radio button at (460, 235) on label[for='gender-radio-1']
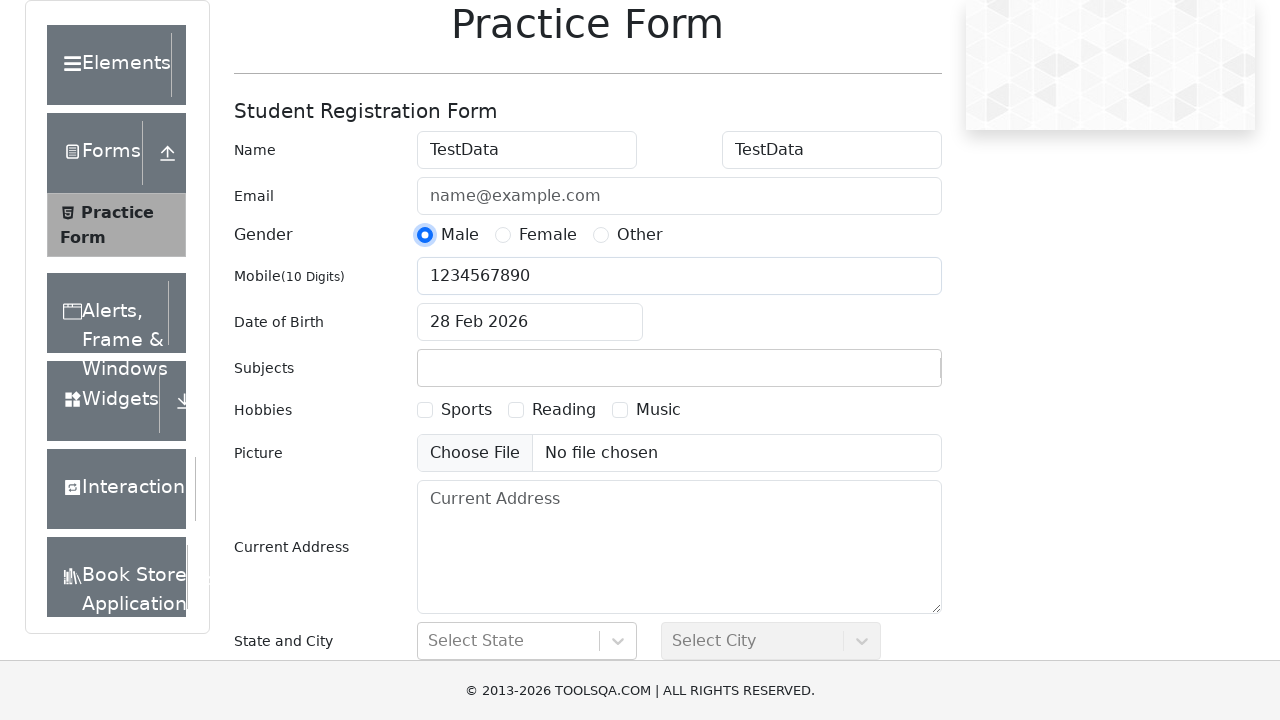

Filled email field with invalid format 'invalidemail' (missing @ and domain) on #userEmail
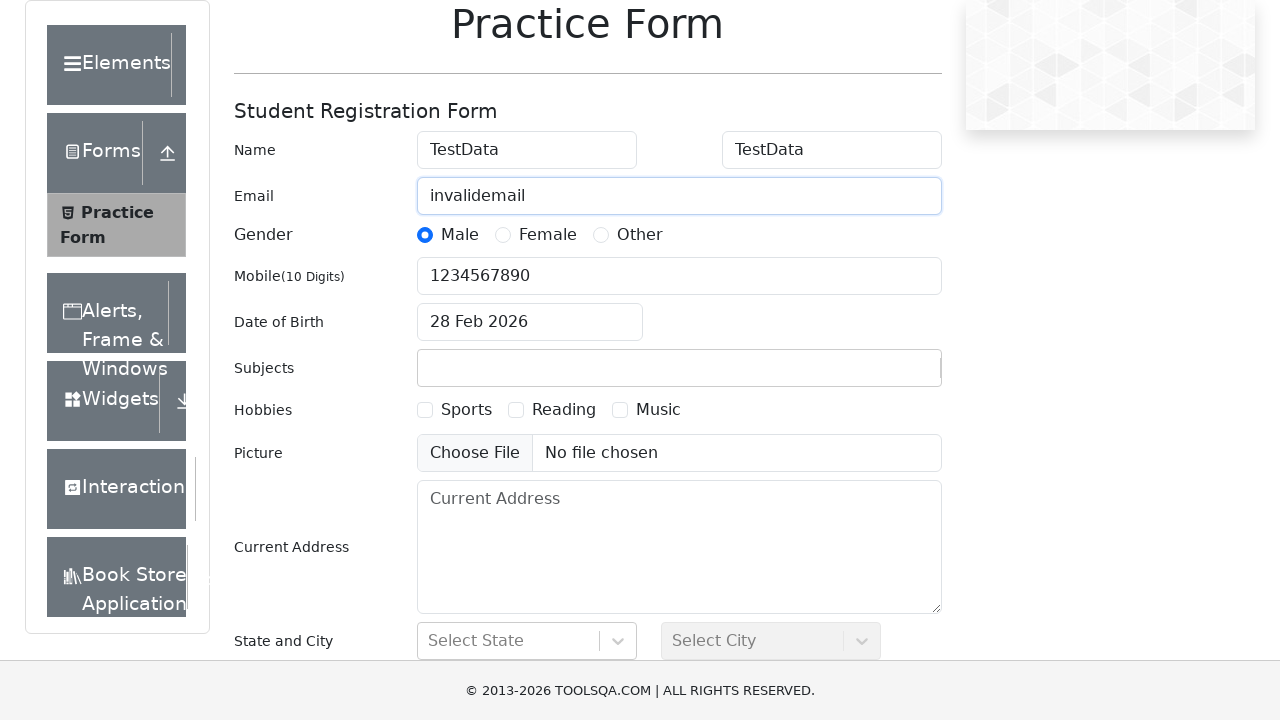

Clicked submit button to test invalid email format 1 at (885, 499) on #submit
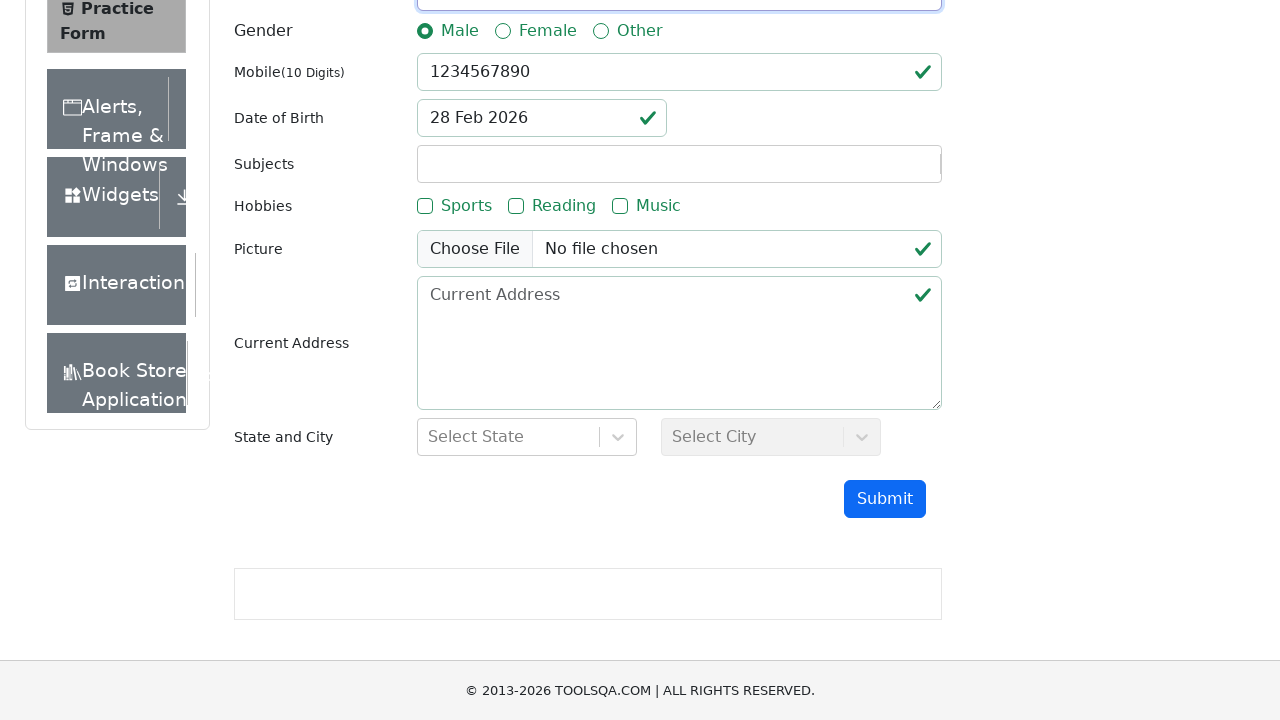

Cleared email field on #userEmail
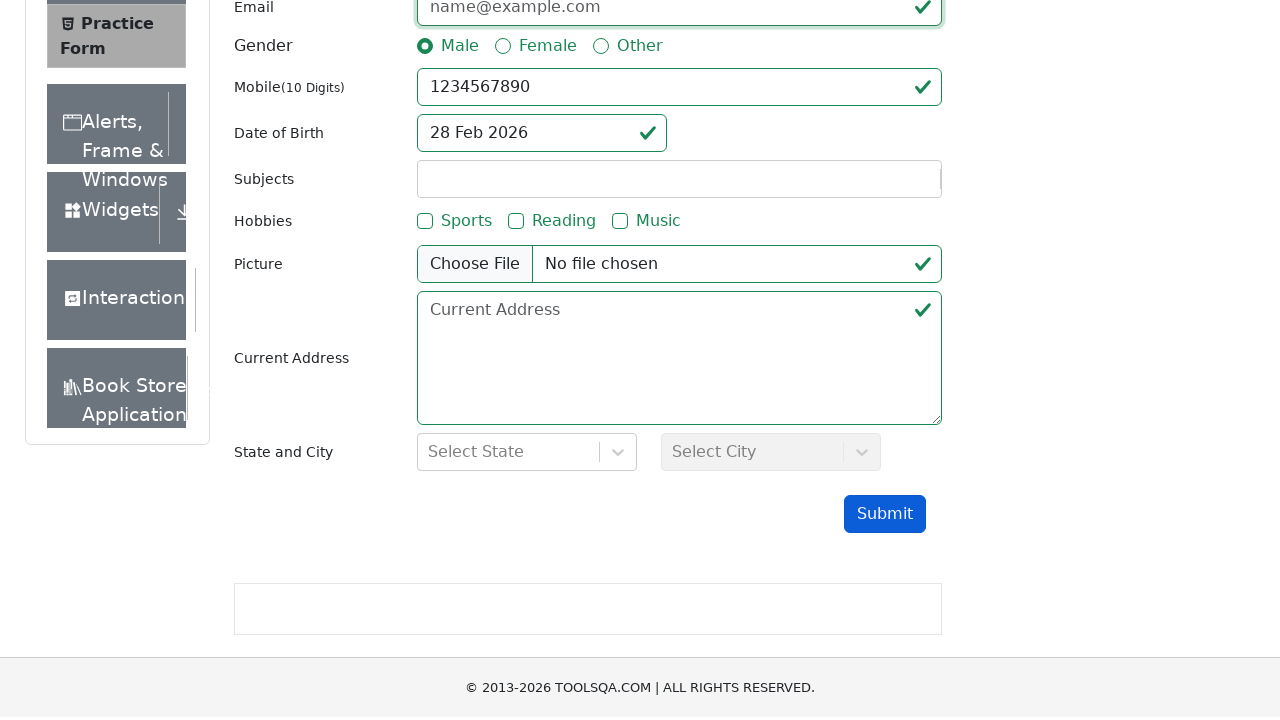

Filled email field with invalid format 'invalid@' (missing domain) on #userEmail
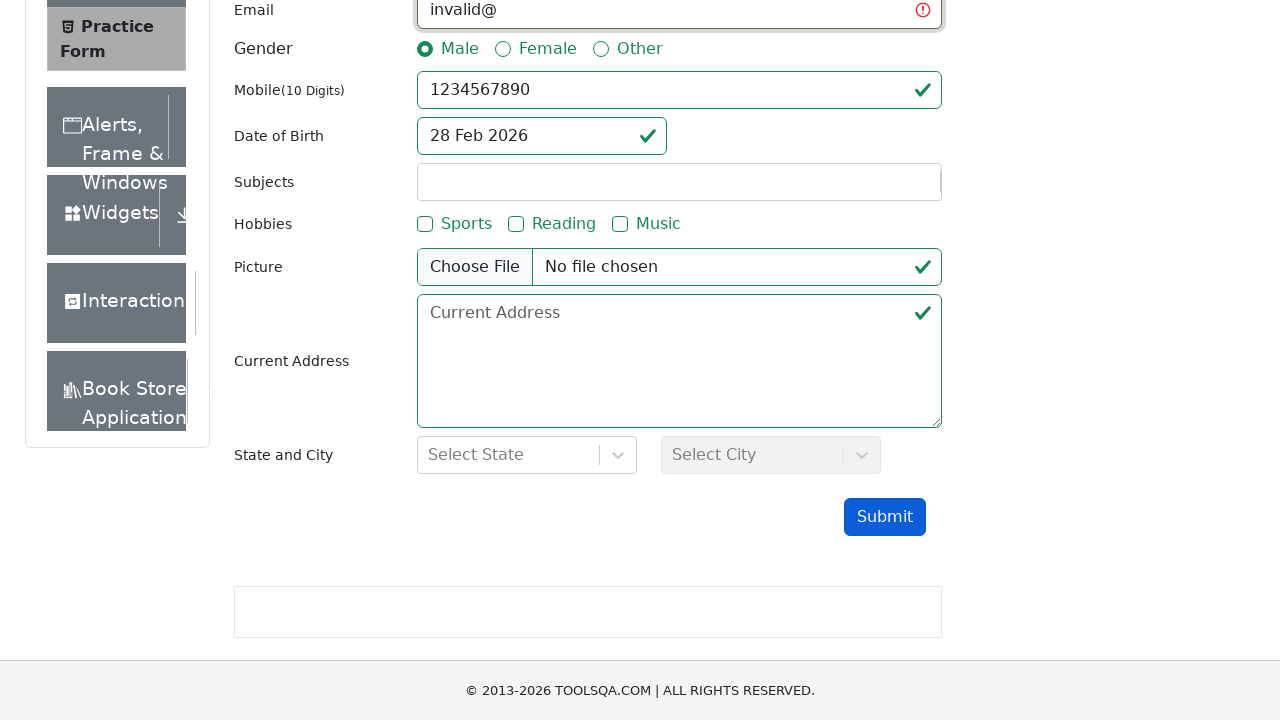

Clicked submit button to test invalid email format 2 at (885, 517) on #submit
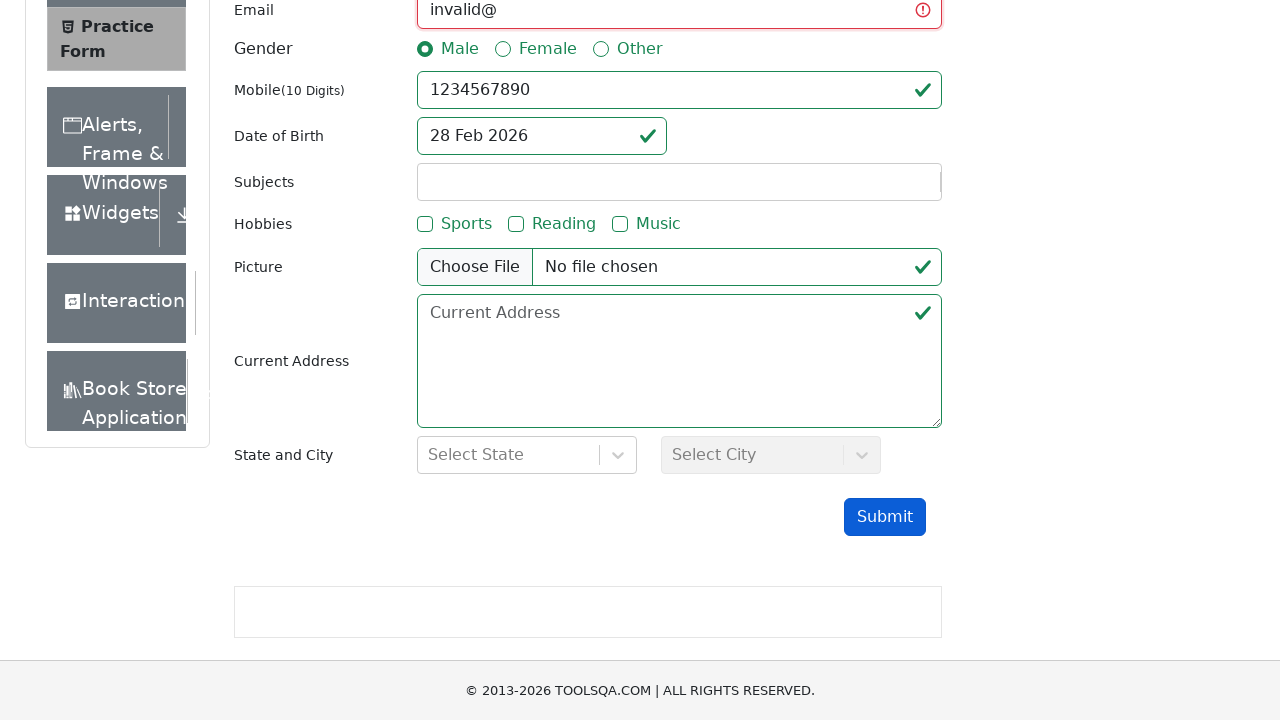

Cleared email field on #userEmail
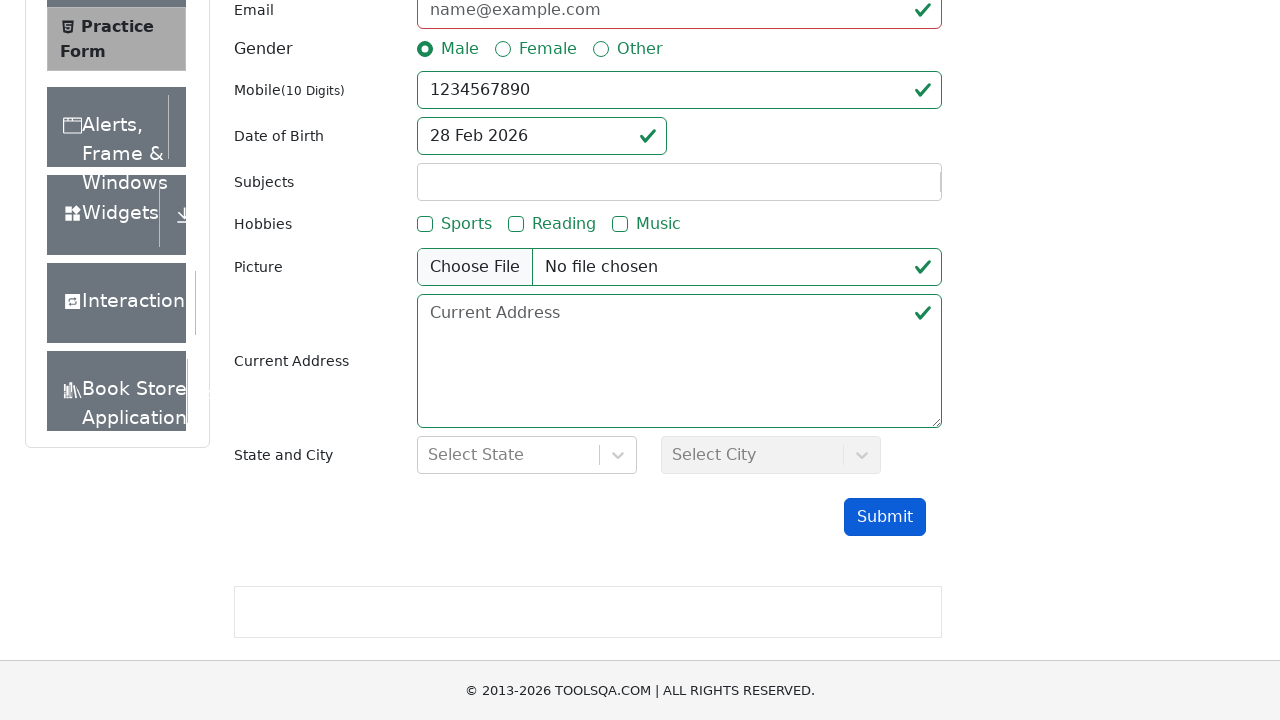

Filled email field with invalid format '@example.com' (missing local part) on #userEmail
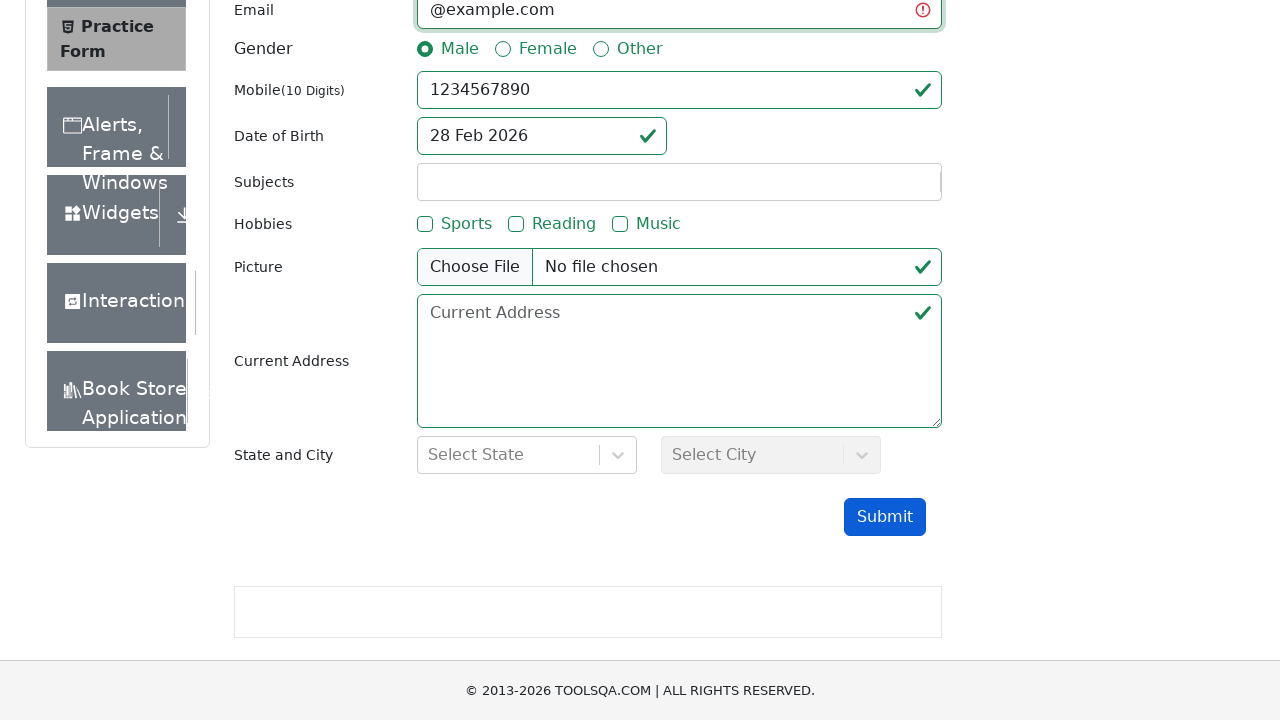

Clicked submit button to test invalid email format 3 at (885, 517) on #submit
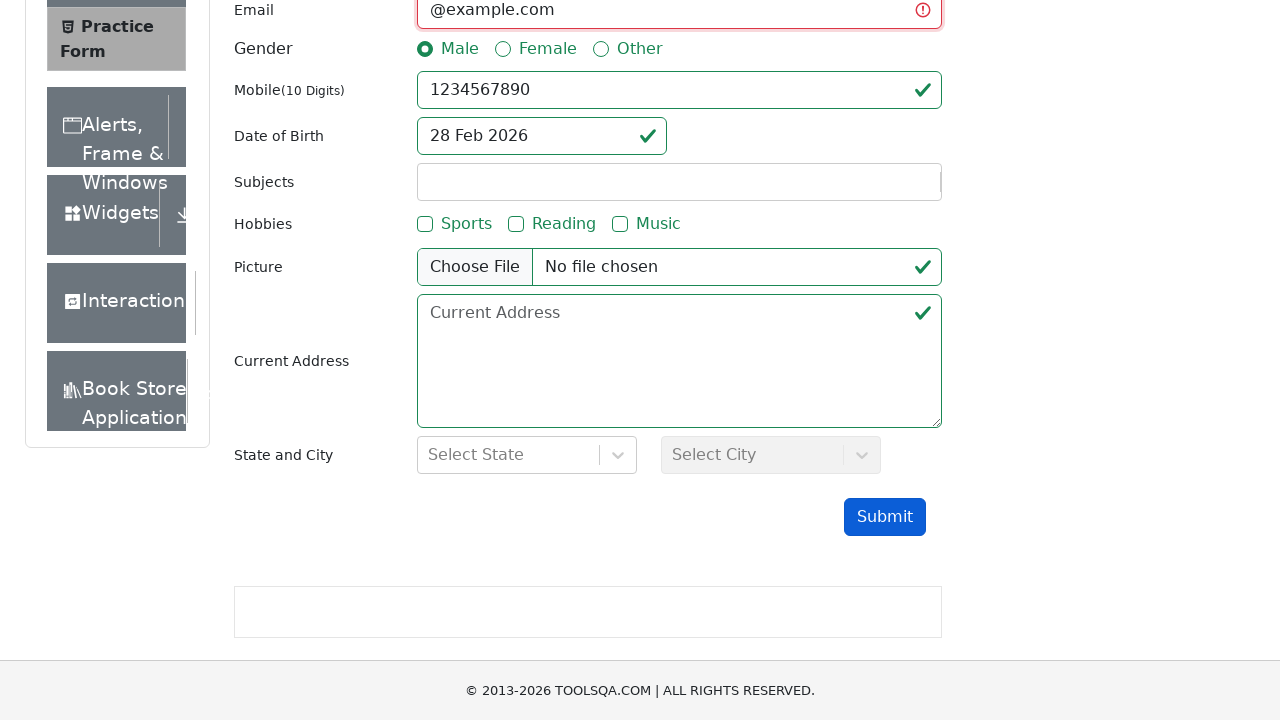

Cleared email field on #userEmail
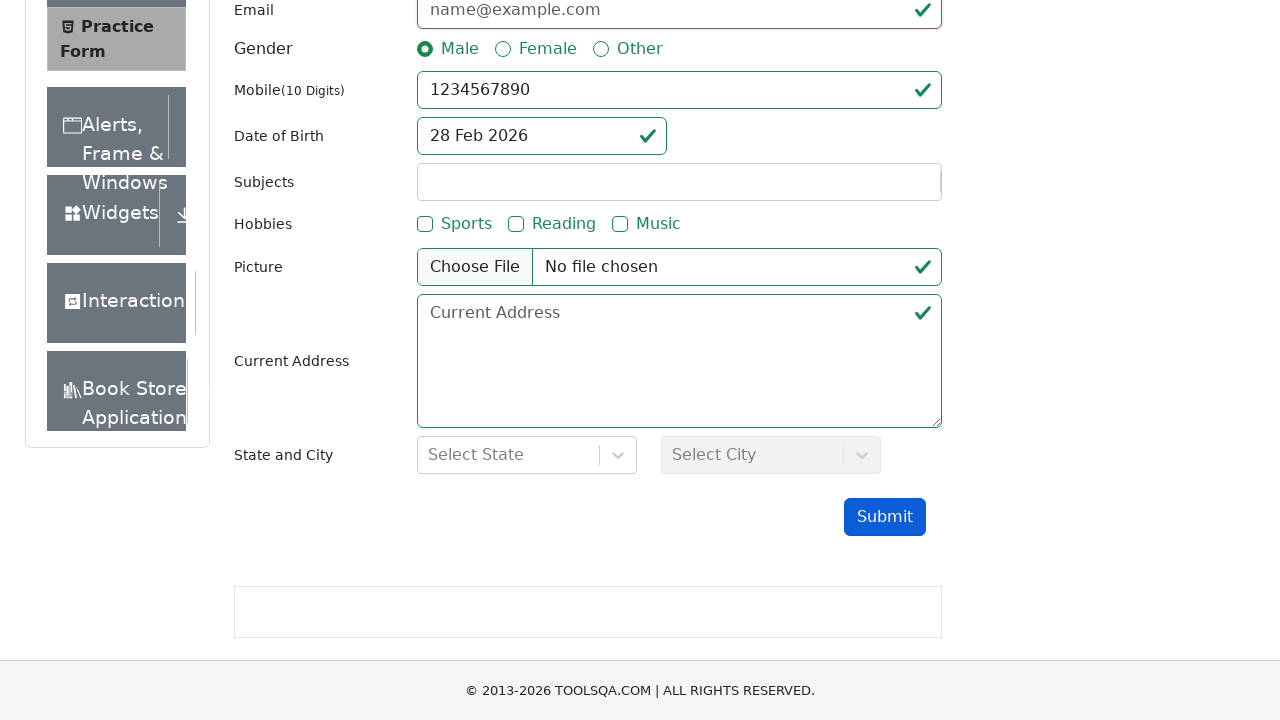

Filled email field with invalid format 'invalid@.com' (missing domain name) on #userEmail
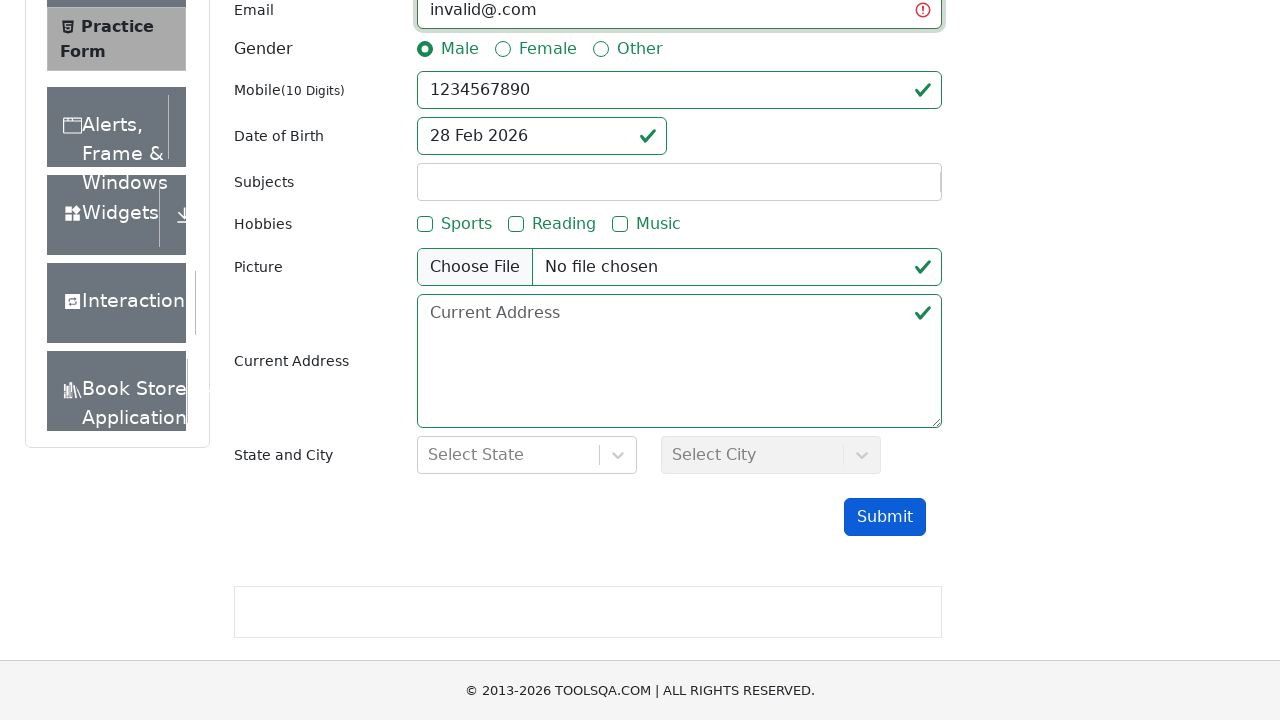

Clicked submit button to test invalid email format 4 at (885, 517) on #submit
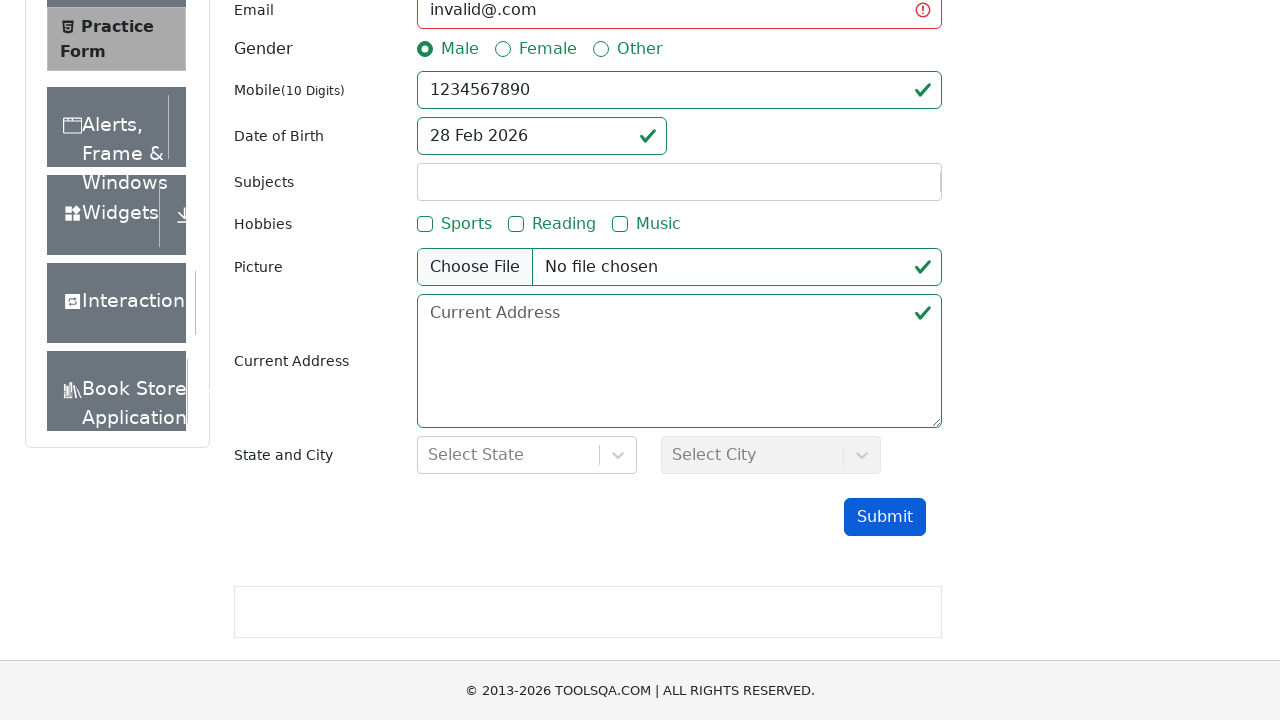

Cleared email field on #userEmail
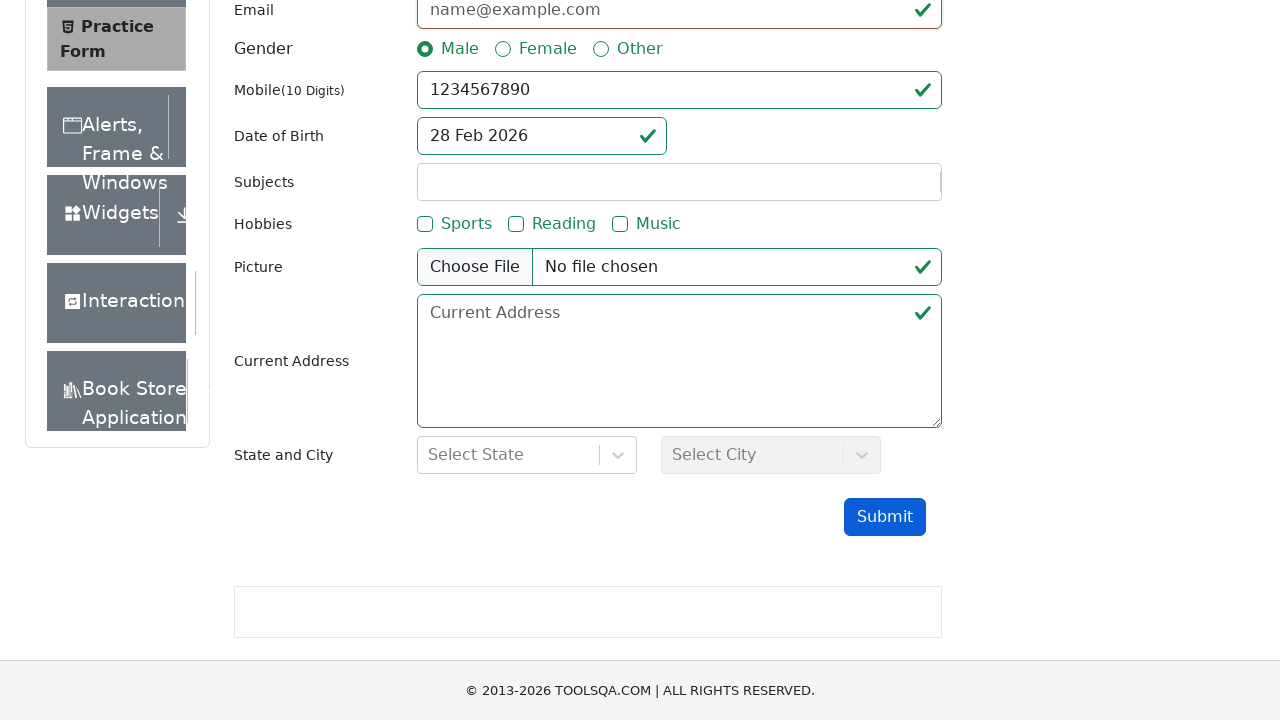

Filled email field with invalid format 'invalid@domain' (missing TLD) on #userEmail
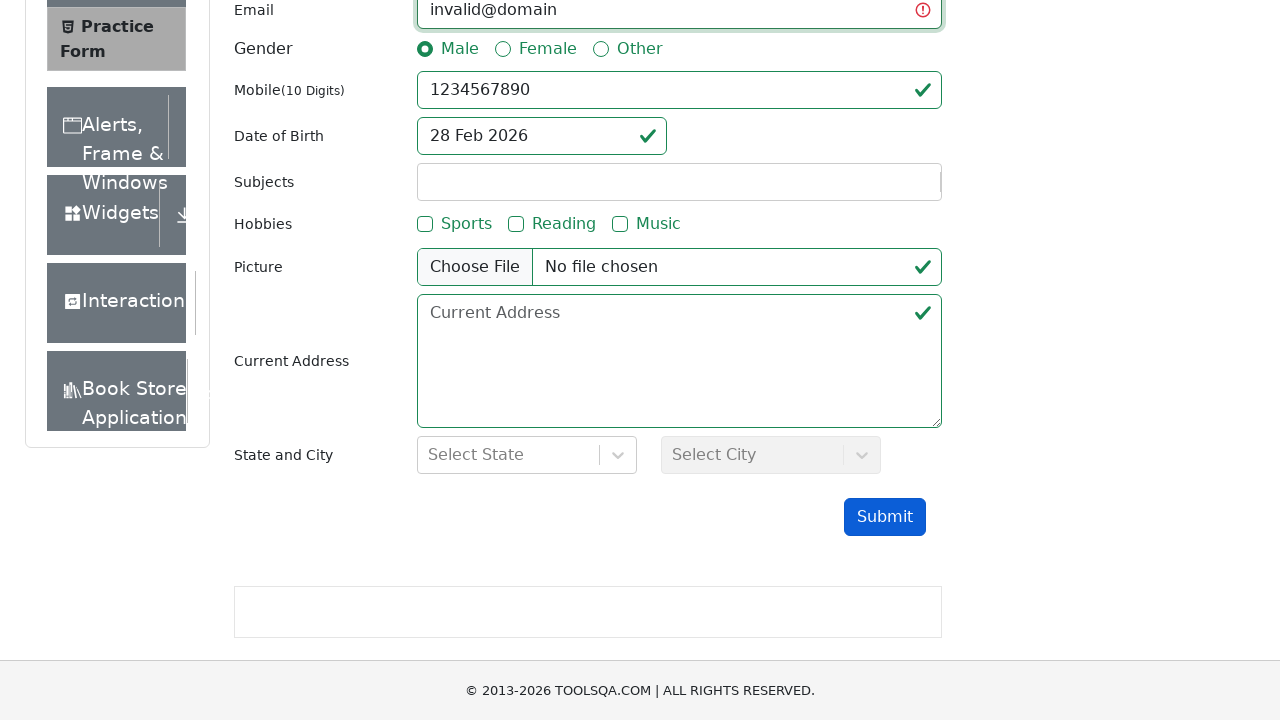

Clicked submit button to test invalid email format 5 at (885, 517) on #submit
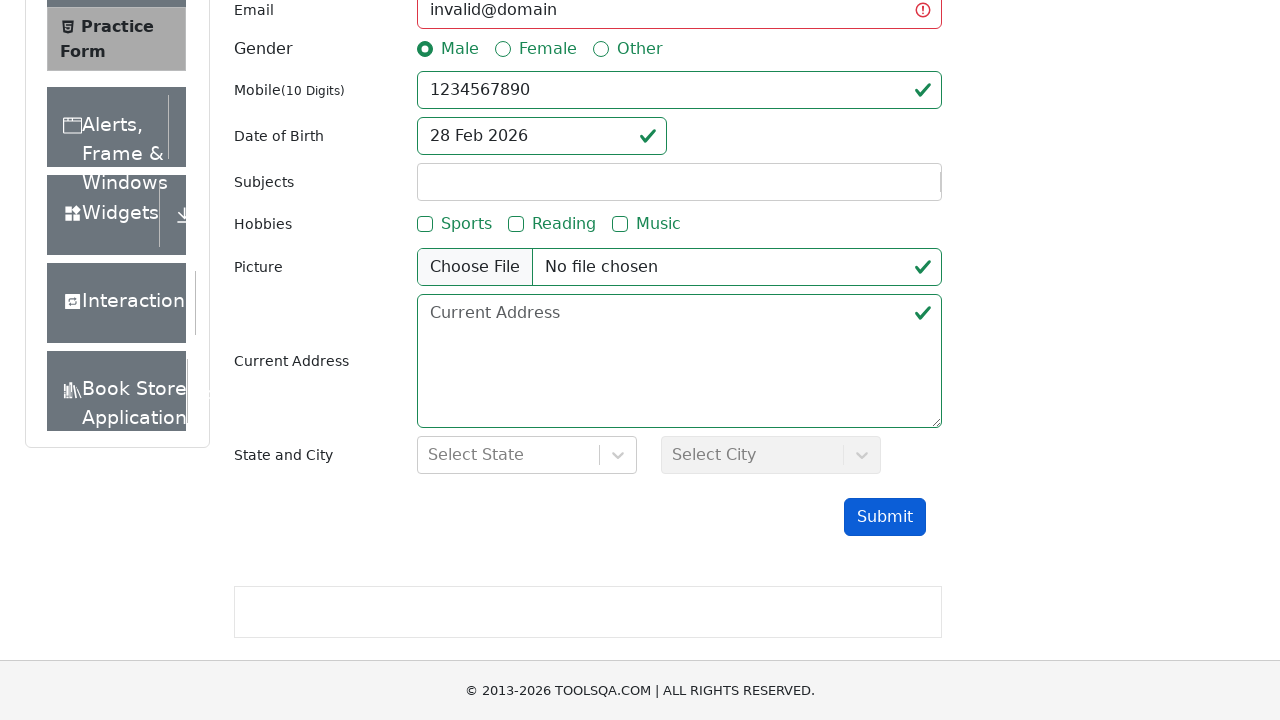

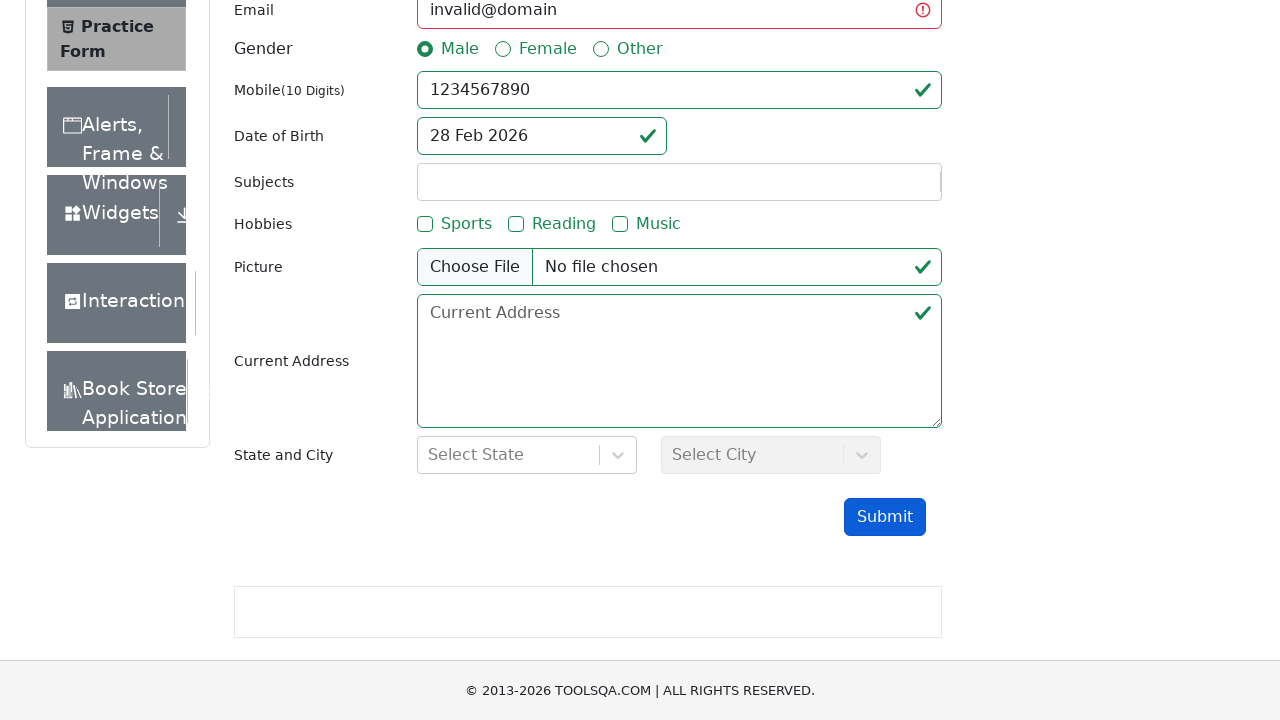